Tests that todo data persists after page reload including completed state

Starting URL: https://demo.playwright.dev/todomvc

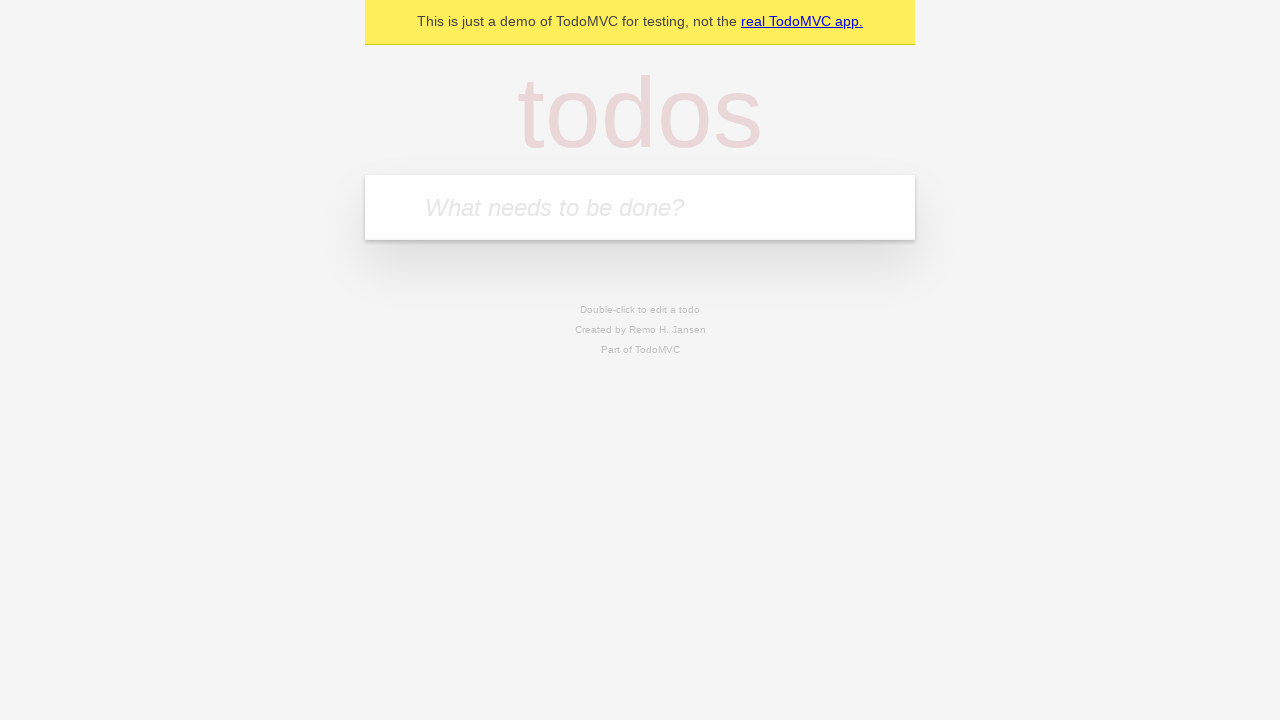

Filled new todo field with 'buy some cheese' on .new-todo
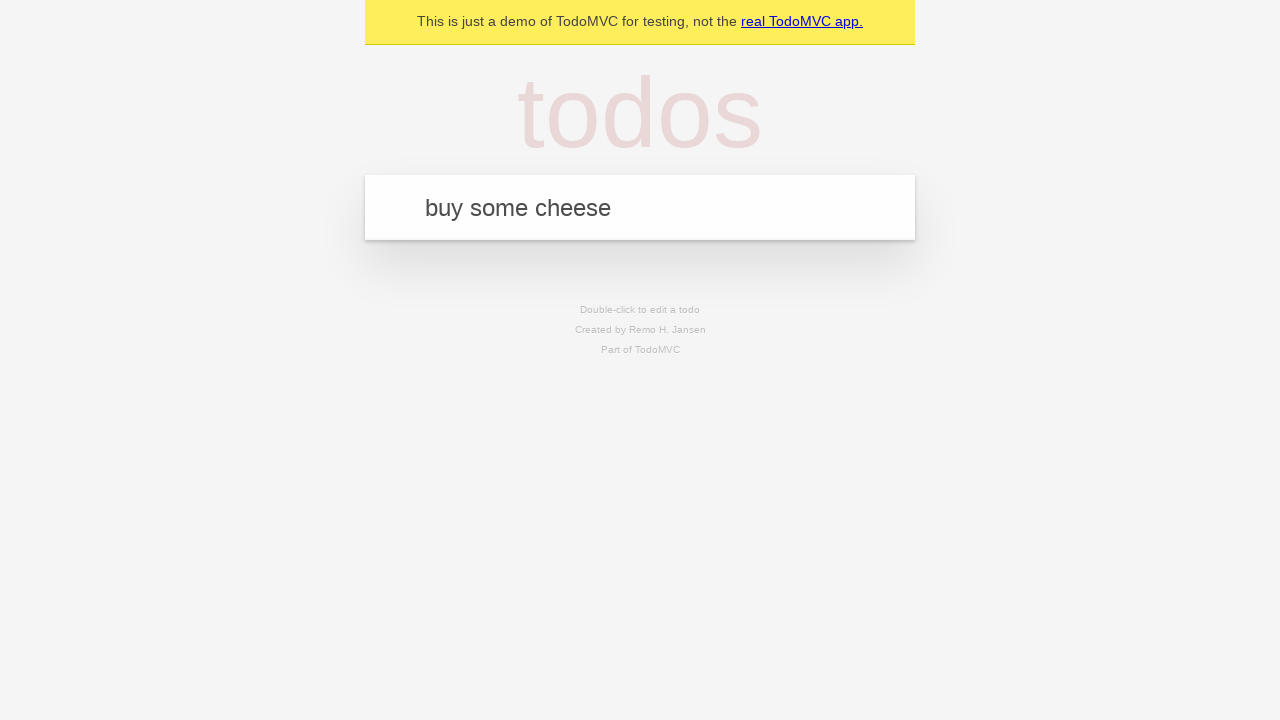

Pressed Enter to create first todo on .new-todo
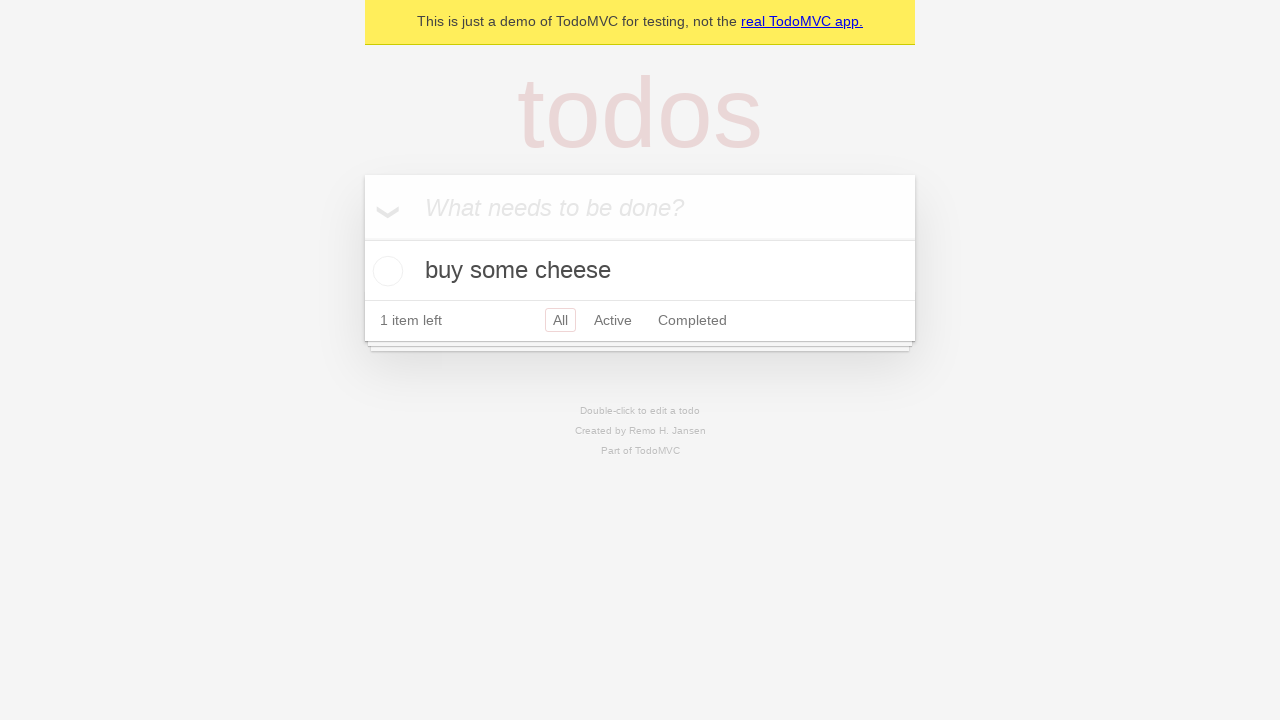

Filled new todo field with 'feed the cat' on .new-todo
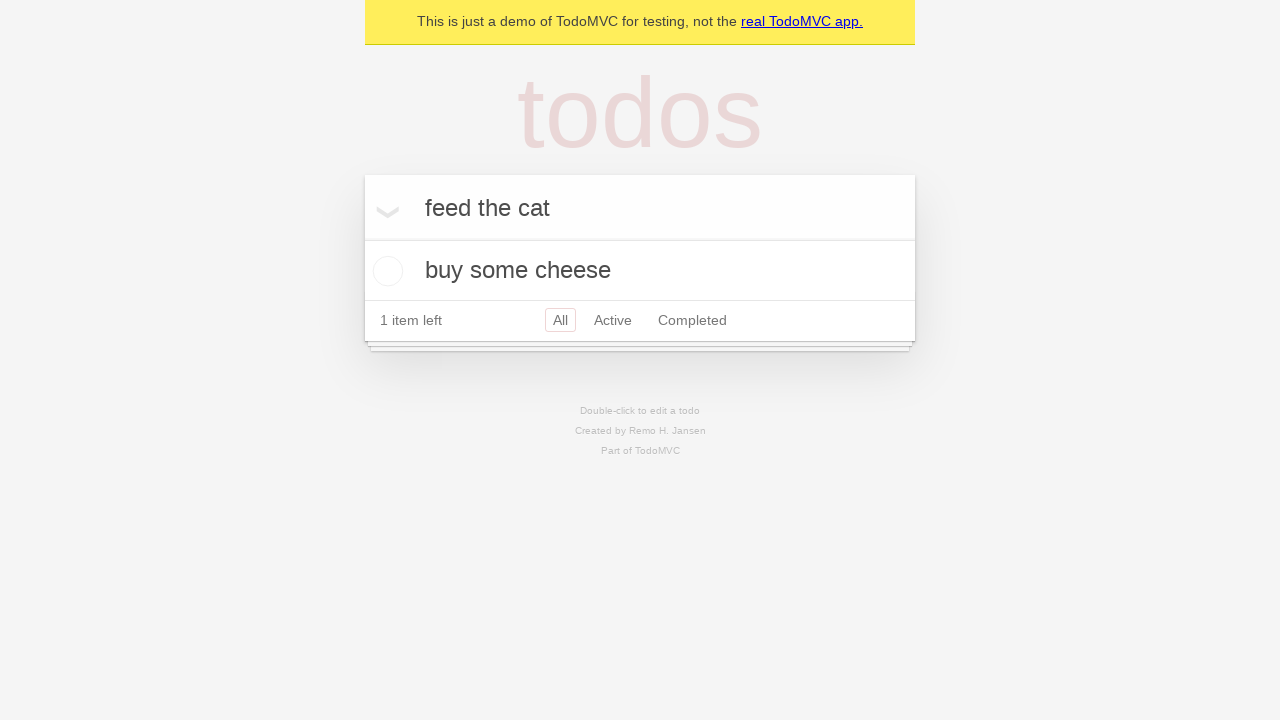

Pressed Enter to create second todo on .new-todo
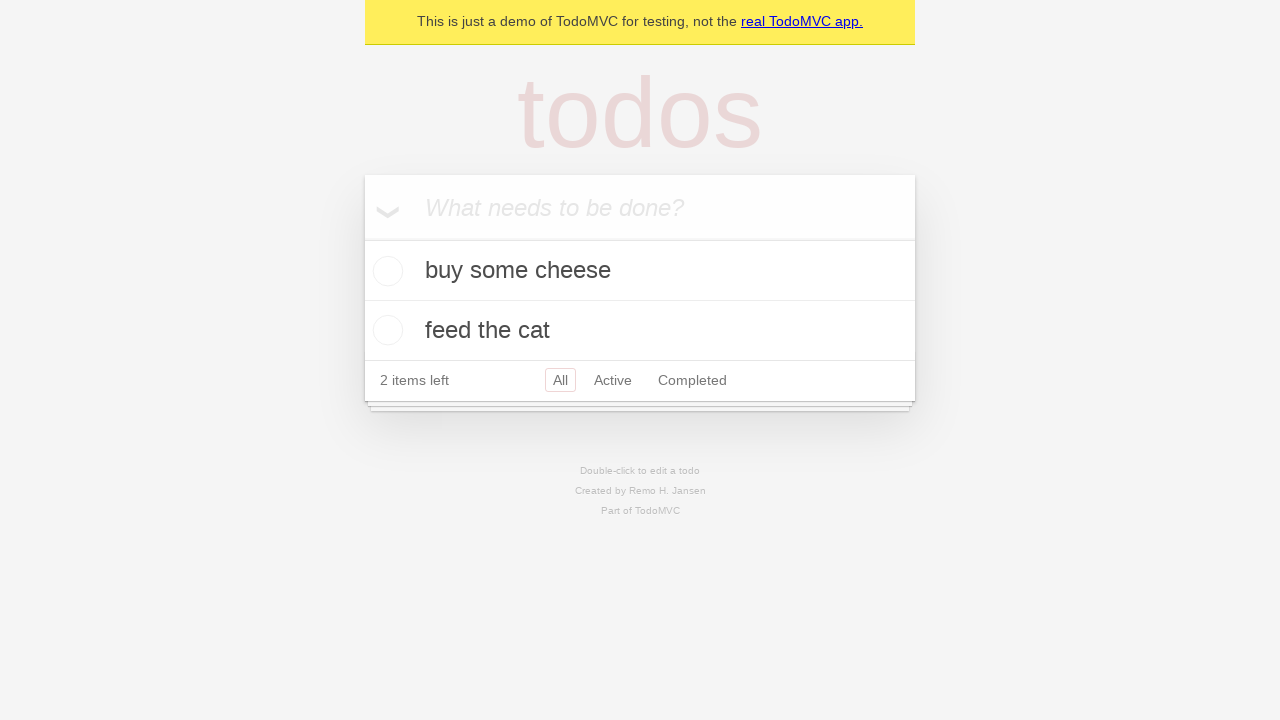

Waited for both todos to appear in list
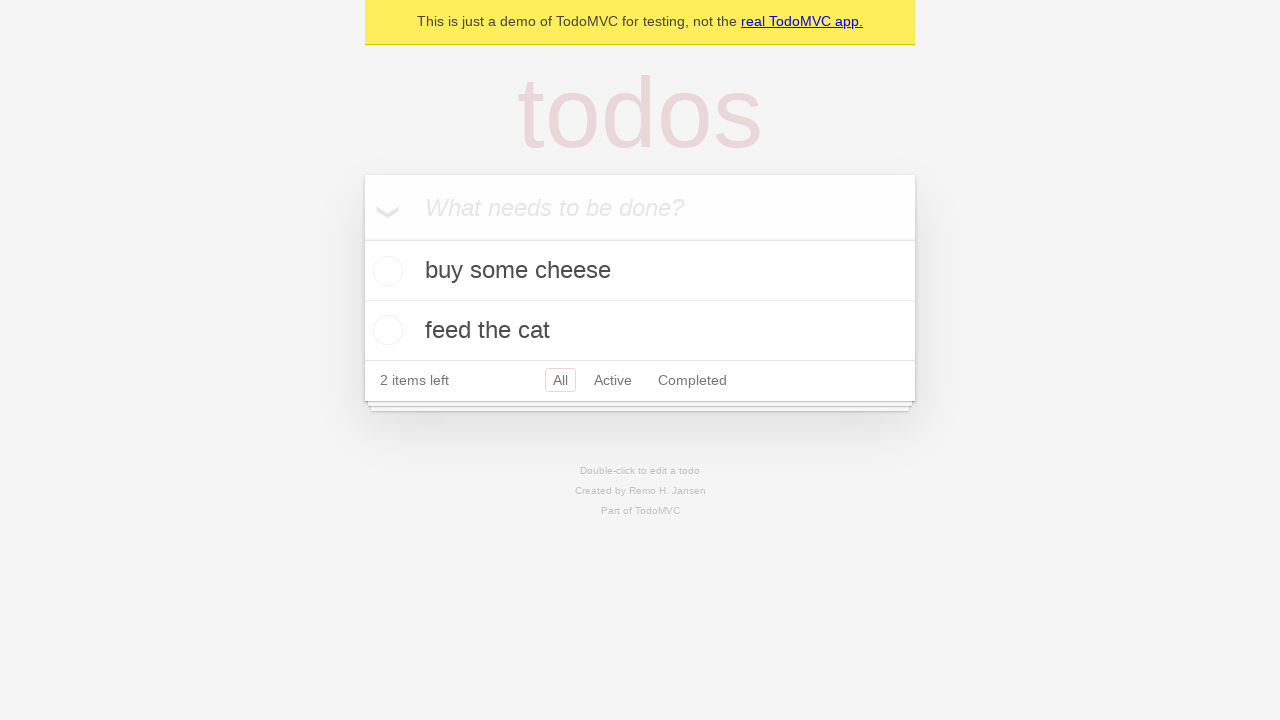

Checked the first todo to mark it as completed at (385, 271) on .todo-list li >> nth=0 >> .toggle
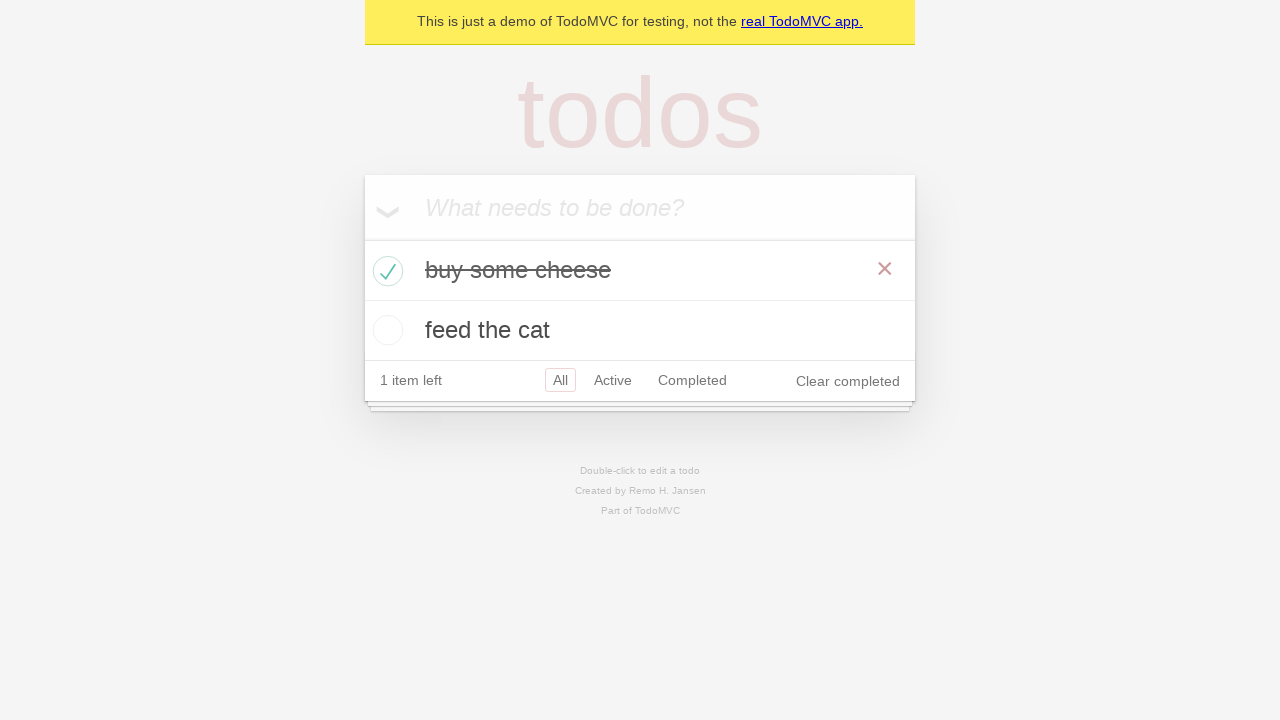

Reloaded the page to test data persistence
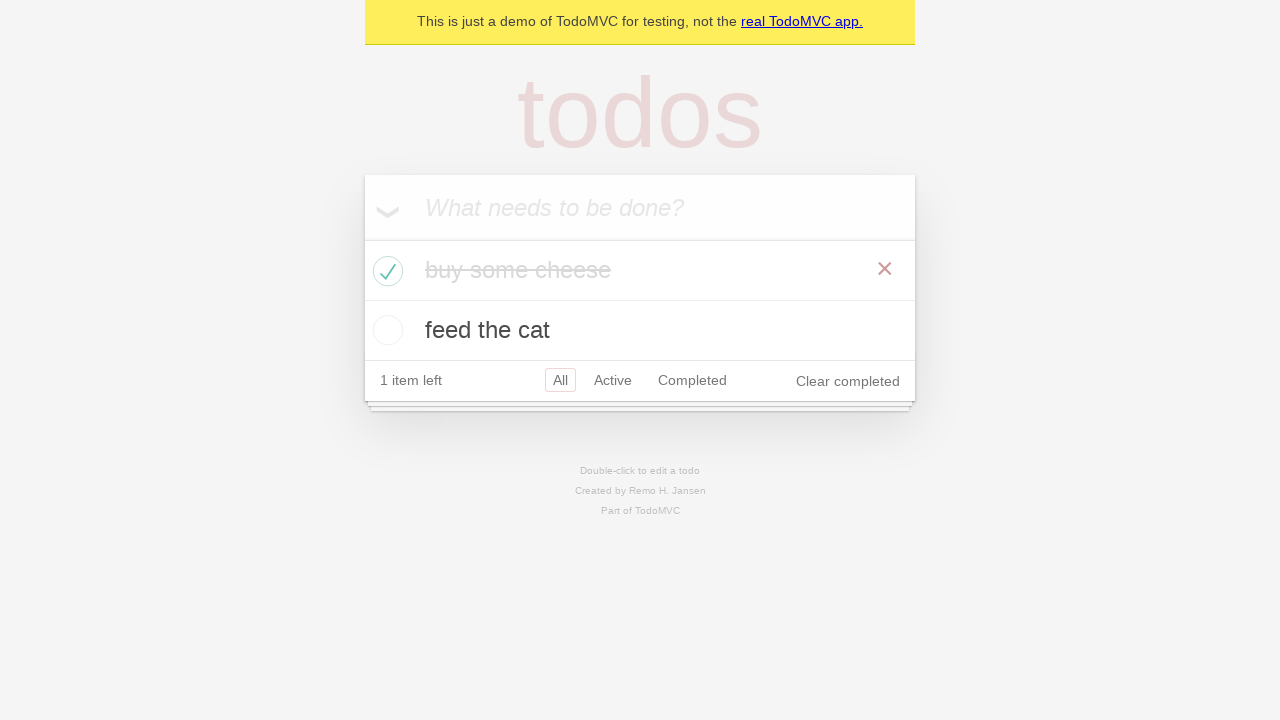

Waited for todos to reappear after page reload
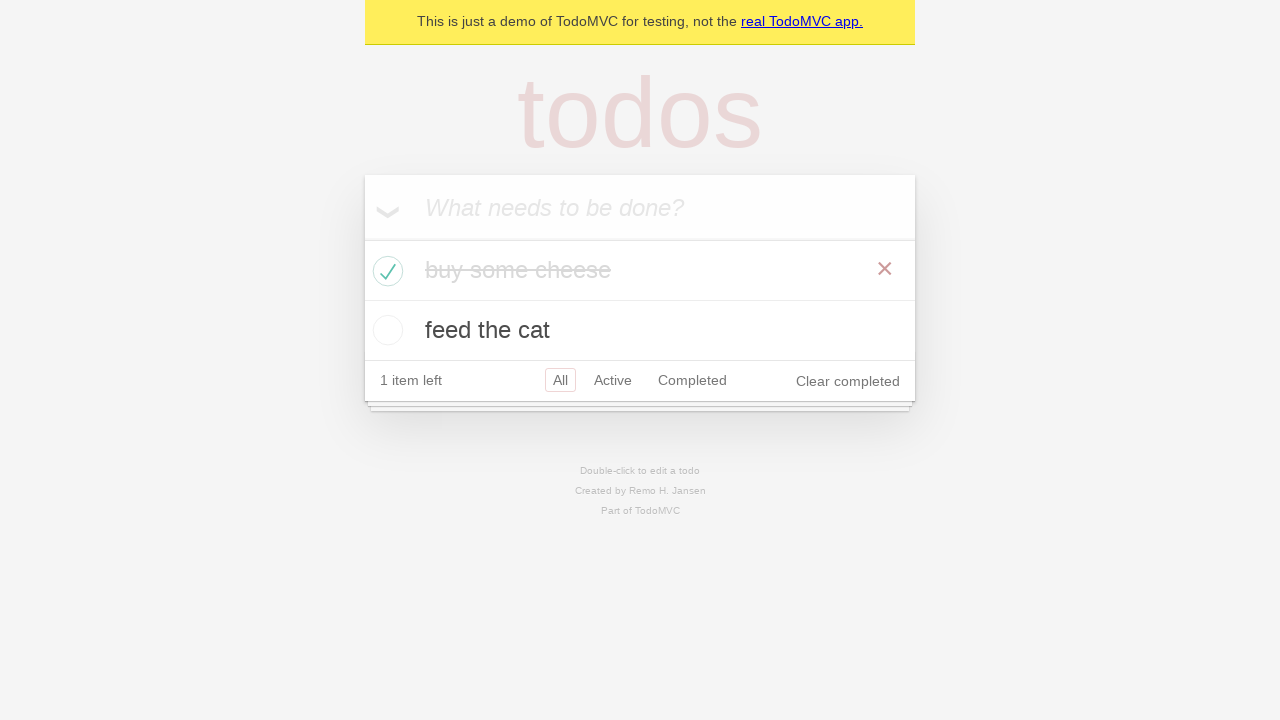

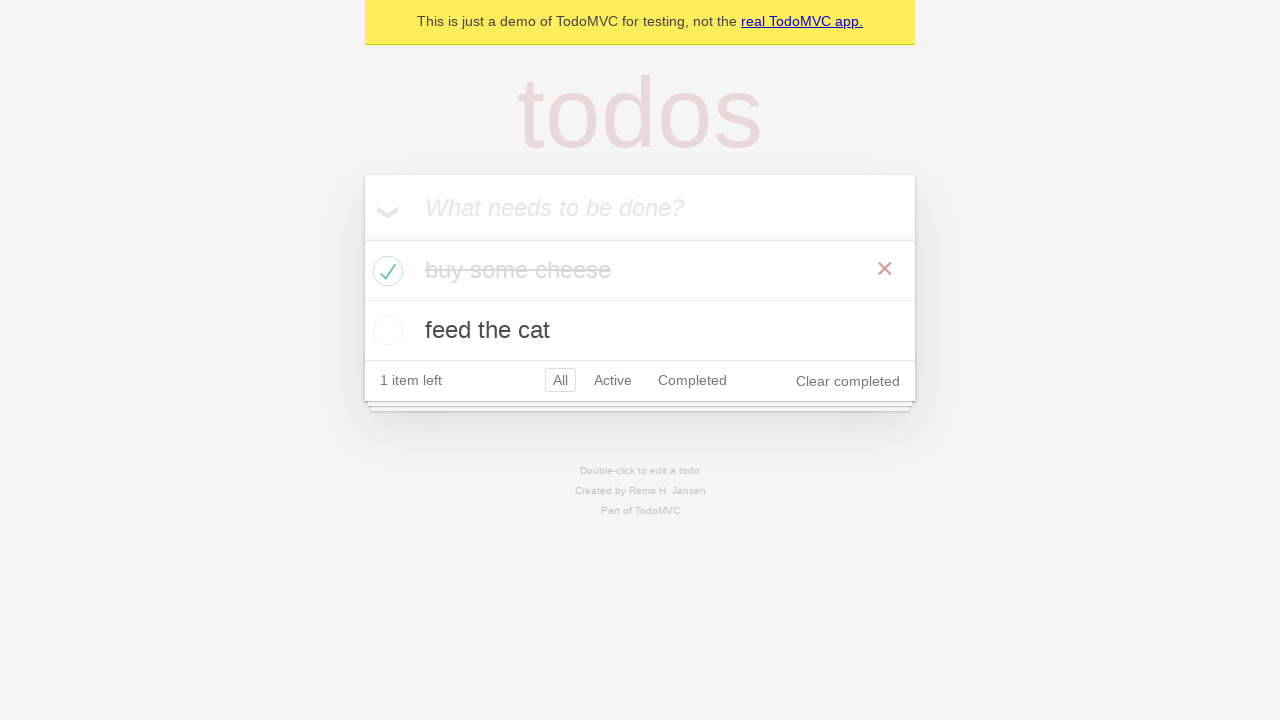